Tests that edits are saved when the input loses focus (blur event)

Starting URL: https://demo.playwright.dev/todomvc

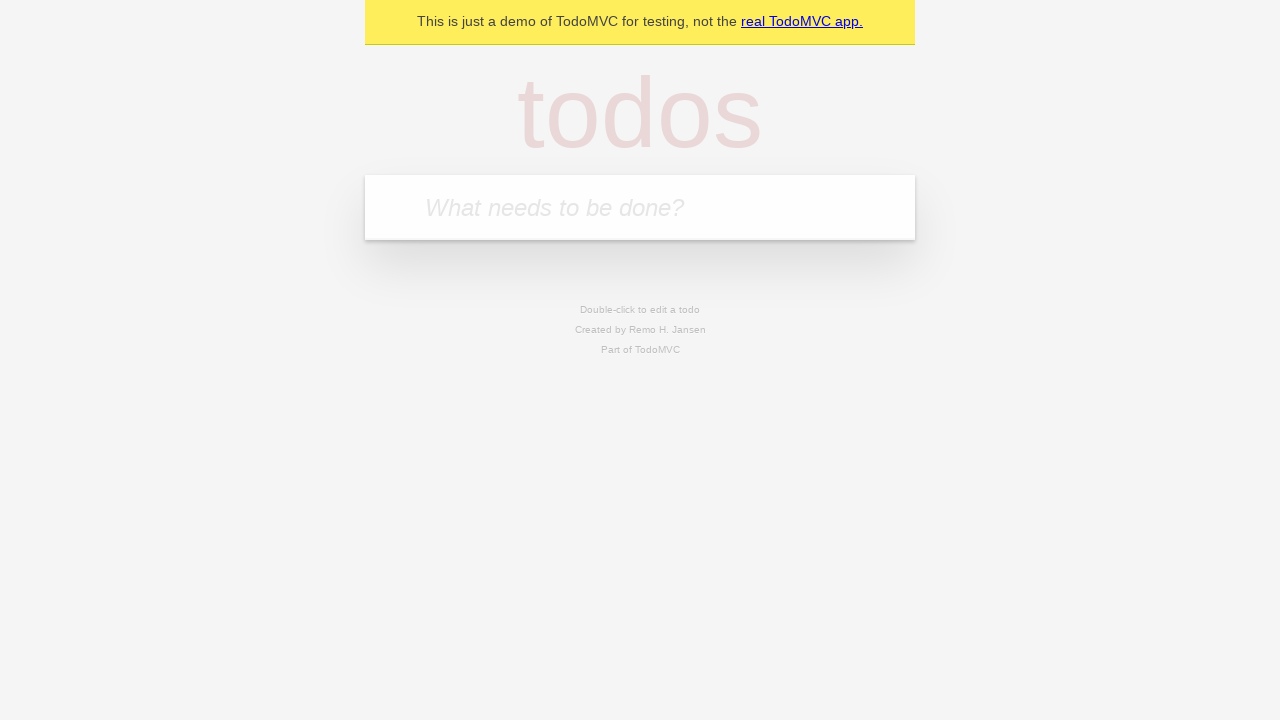

Filled new todo input with 'buy some cheese' on internal:attr=[placeholder="What needs to be done?"i]
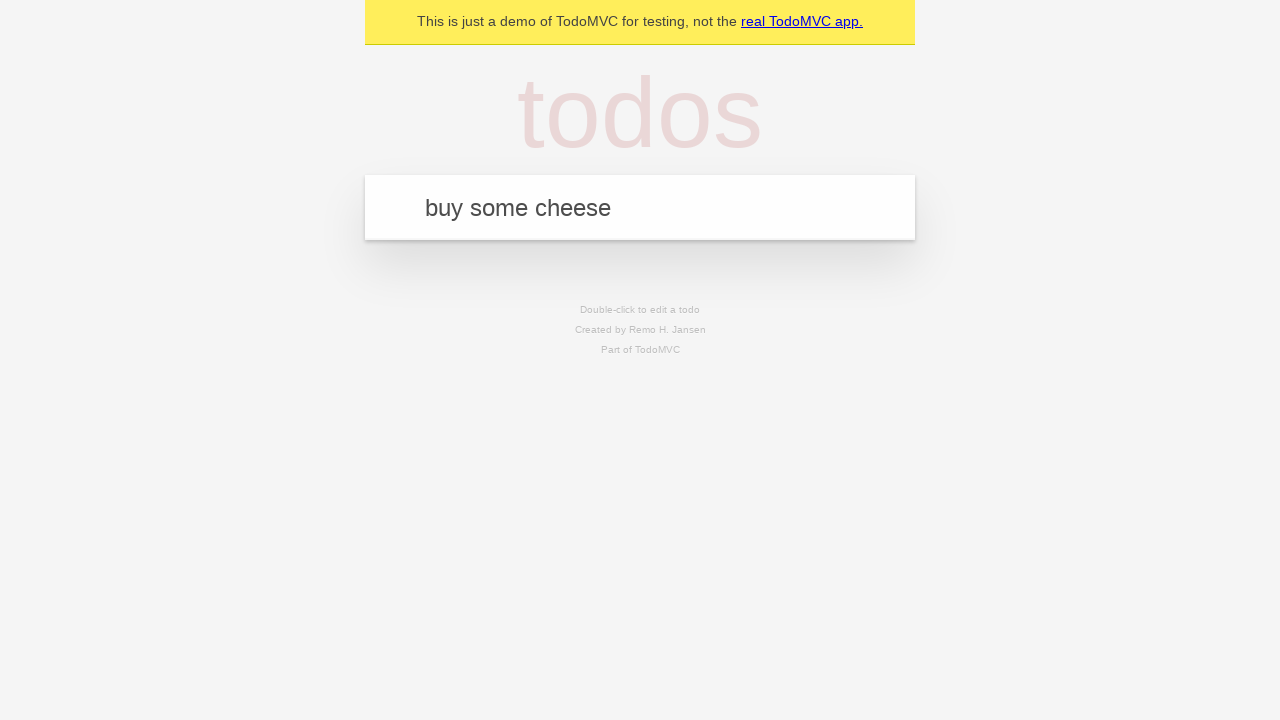

Pressed Enter to create todo 'buy some cheese' on internal:attr=[placeholder="What needs to be done?"i]
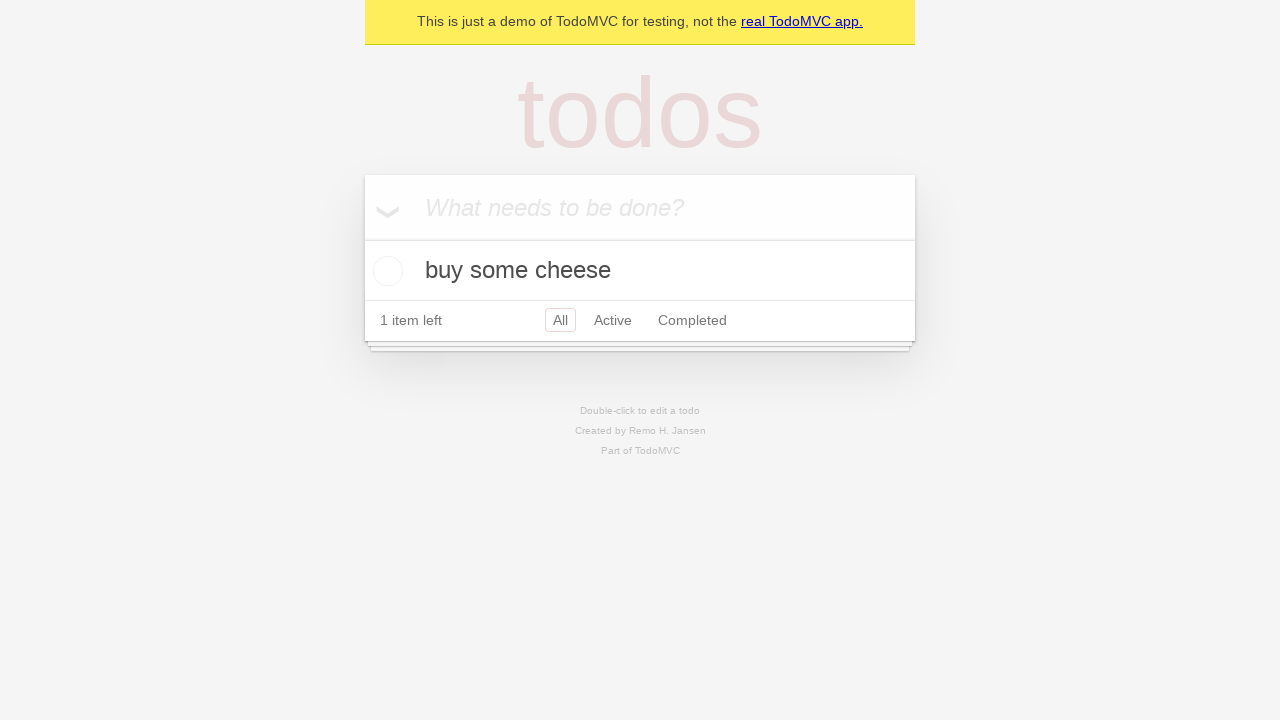

Filled new todo input with 'feed the cat' on internal:attr=[placeholder="What needs to be done?"i]
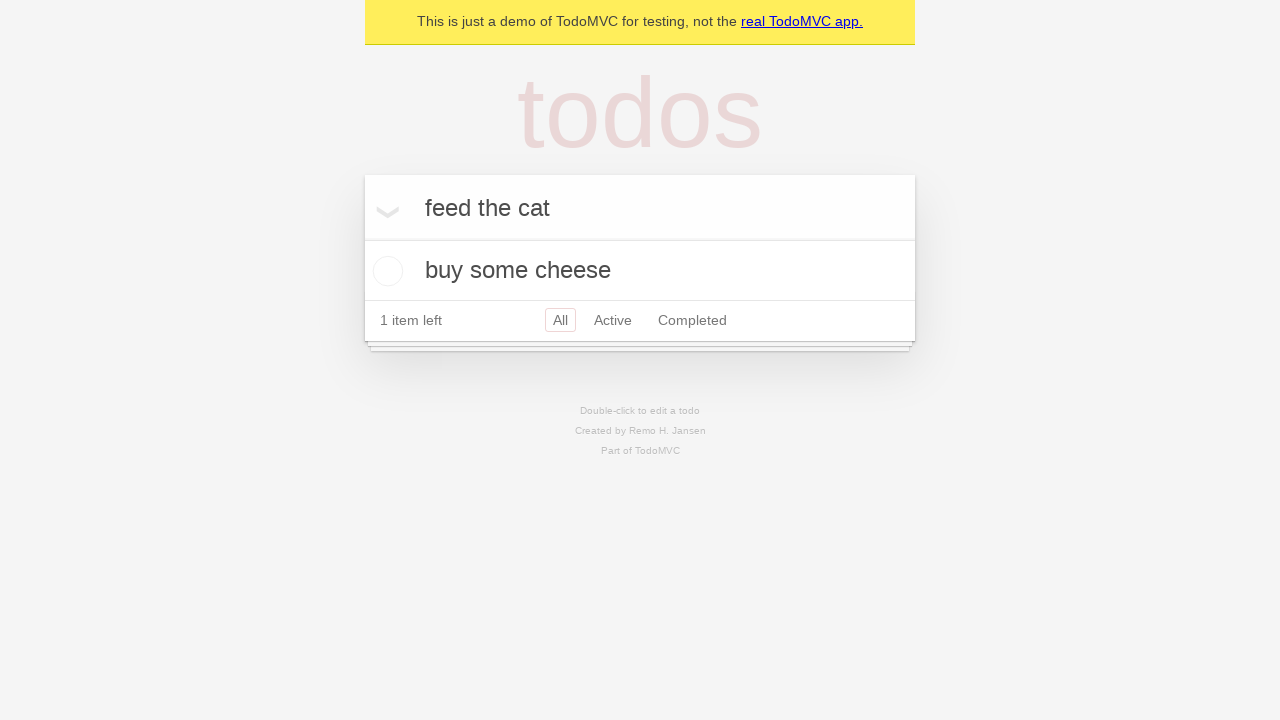

Pressed Enter to create todo 'feed the cat' on internal:attr=[placeholder="What needs to be done?"i]
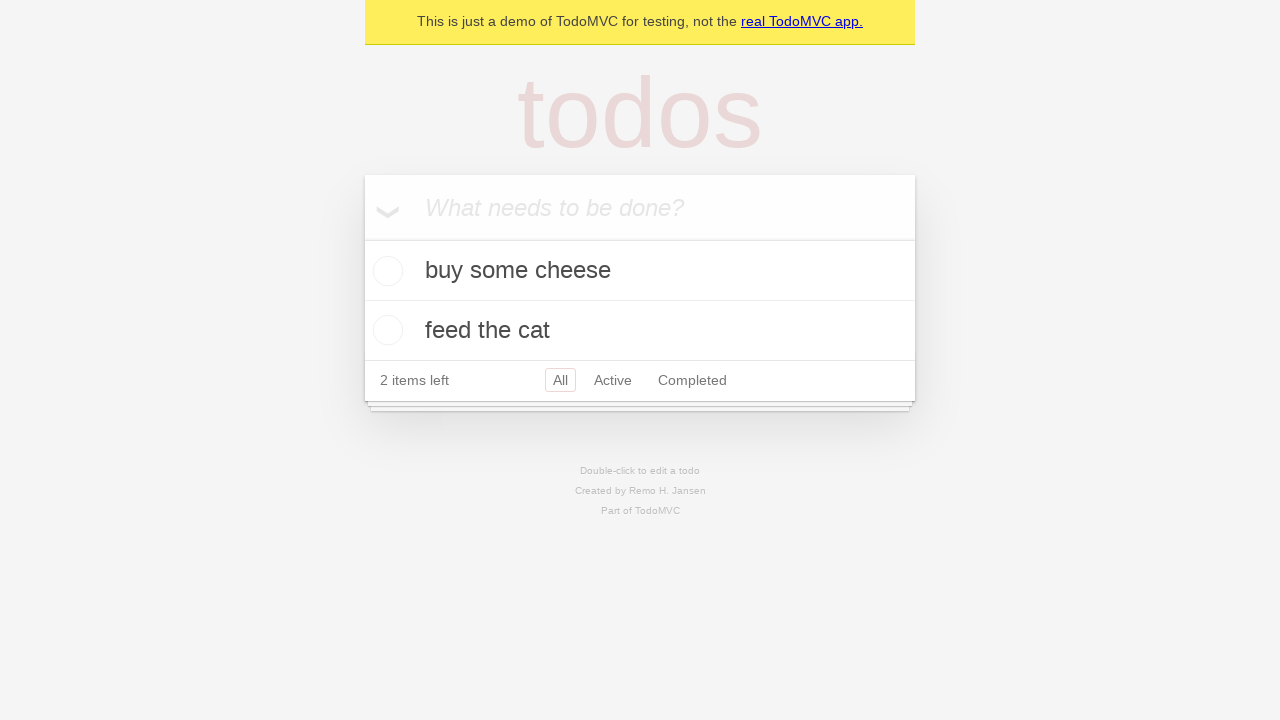

Filled new todo input with 'book a doctors appointment ' on internal:attr=[placeholder="What needs to be done?"i]
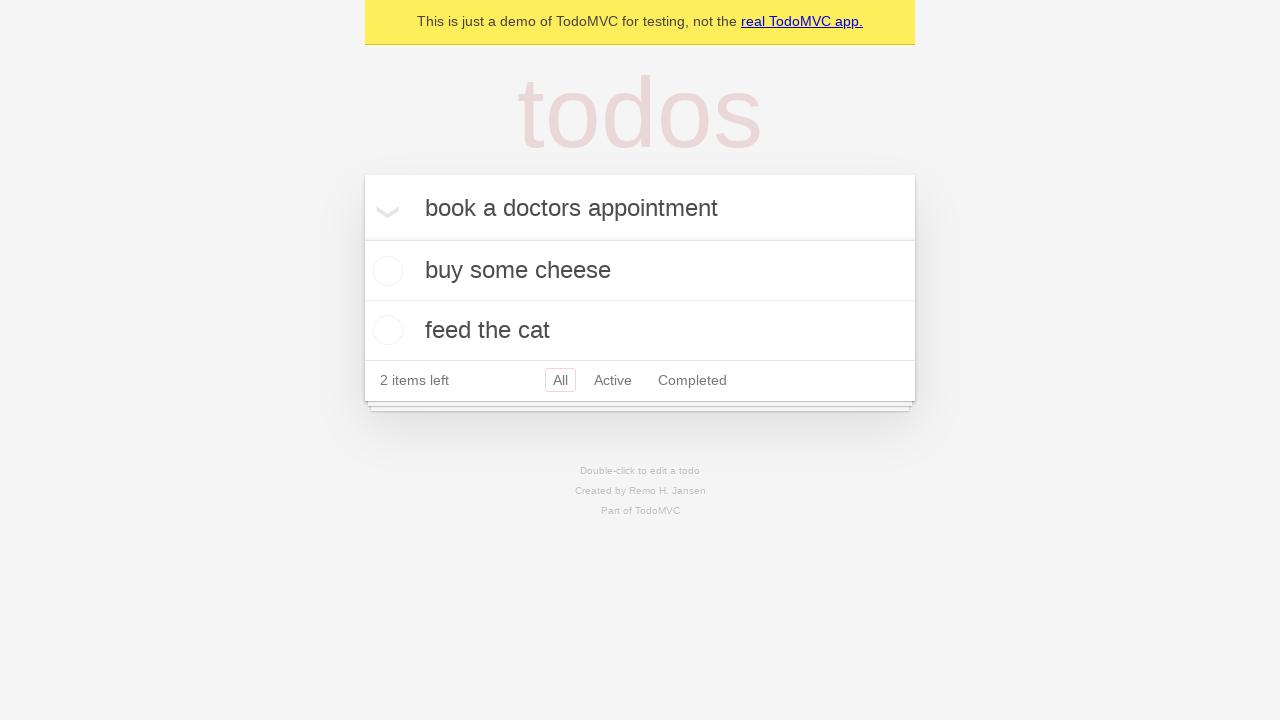

Pressed Enter to create todo 'book a doctors appointment ' on internal:attr=[placeholder="What needs to be done?"i]
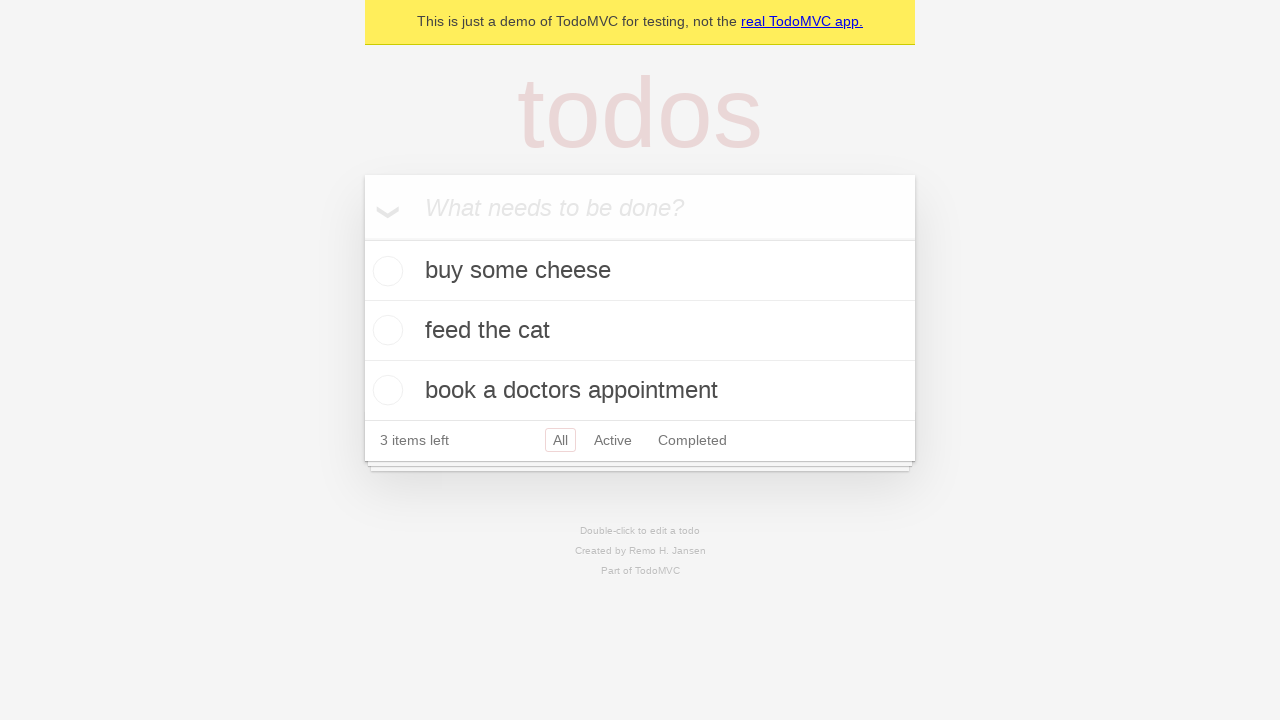

Waited for third todo item to be visible
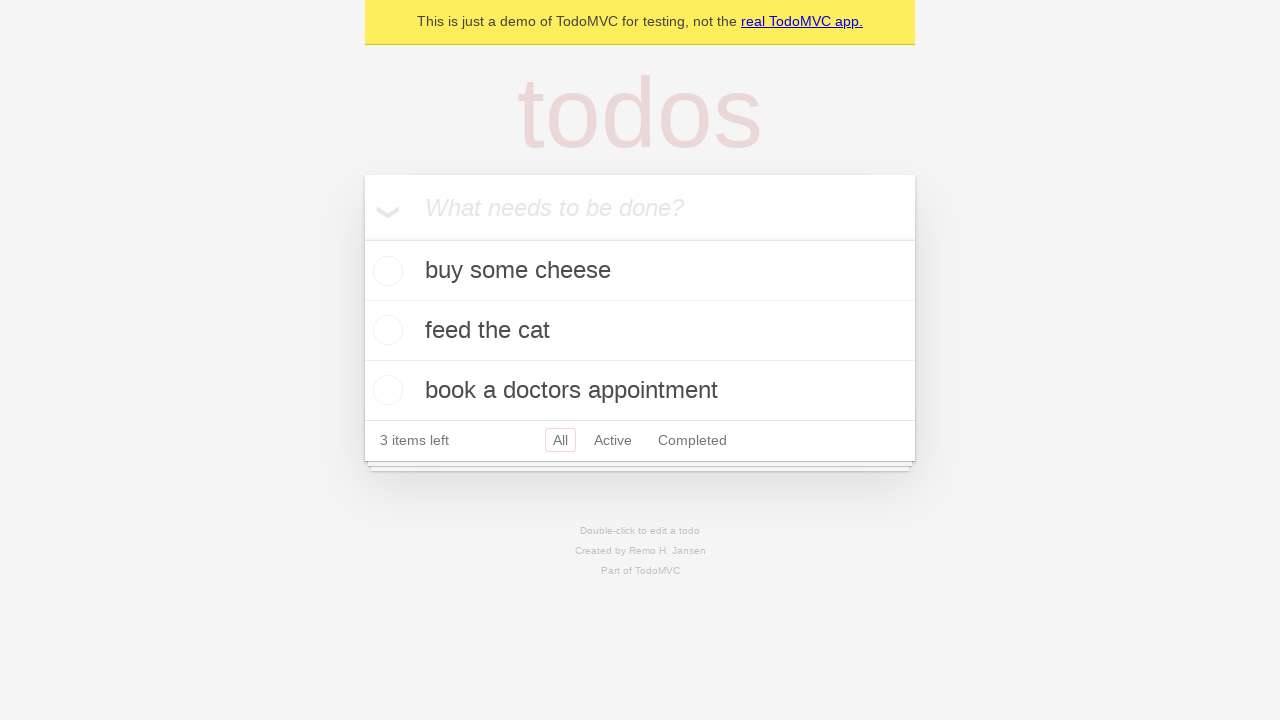

Double-clicked second todo item to enter edit mode at (640, 331) on internal:testid=[data-testid="todo-item"s] >> nth=1
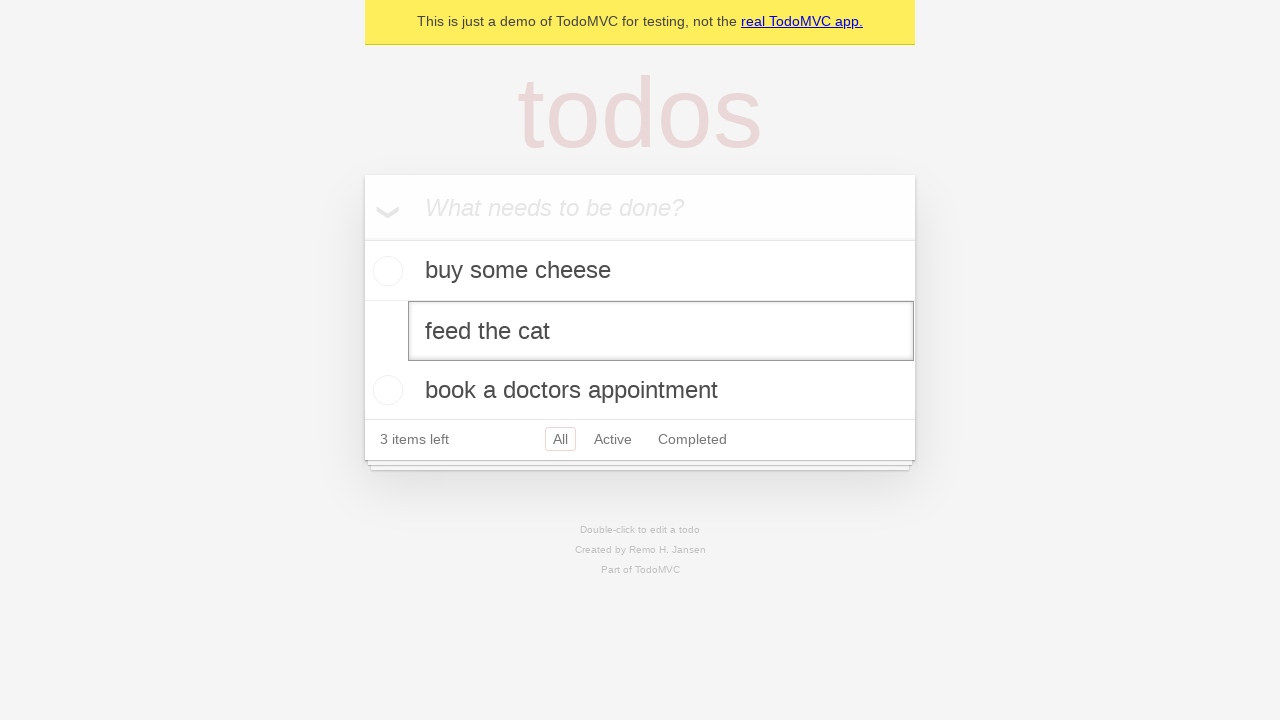

Filled edit input with 'buy some sausages' on internal:testid=[data-testid="todo-item"s] >> nth=1 >> internal:role=textbox[nam
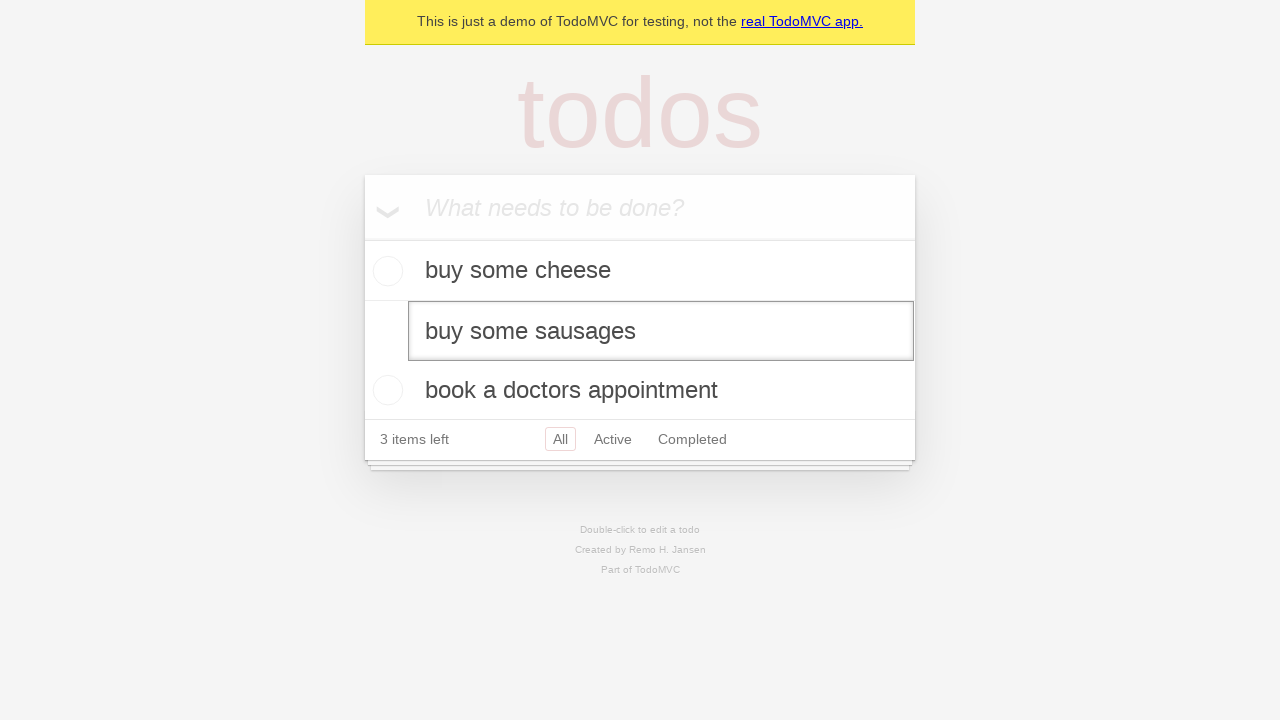

Dispatched blur event to save edits
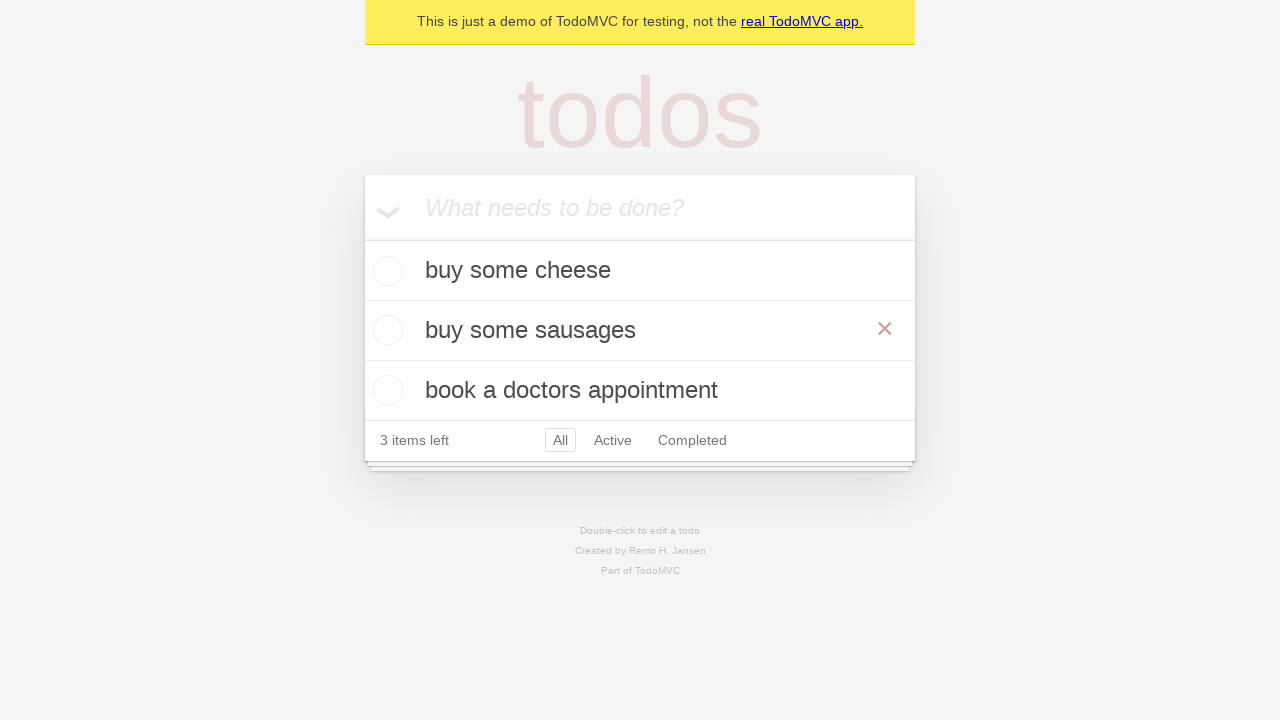

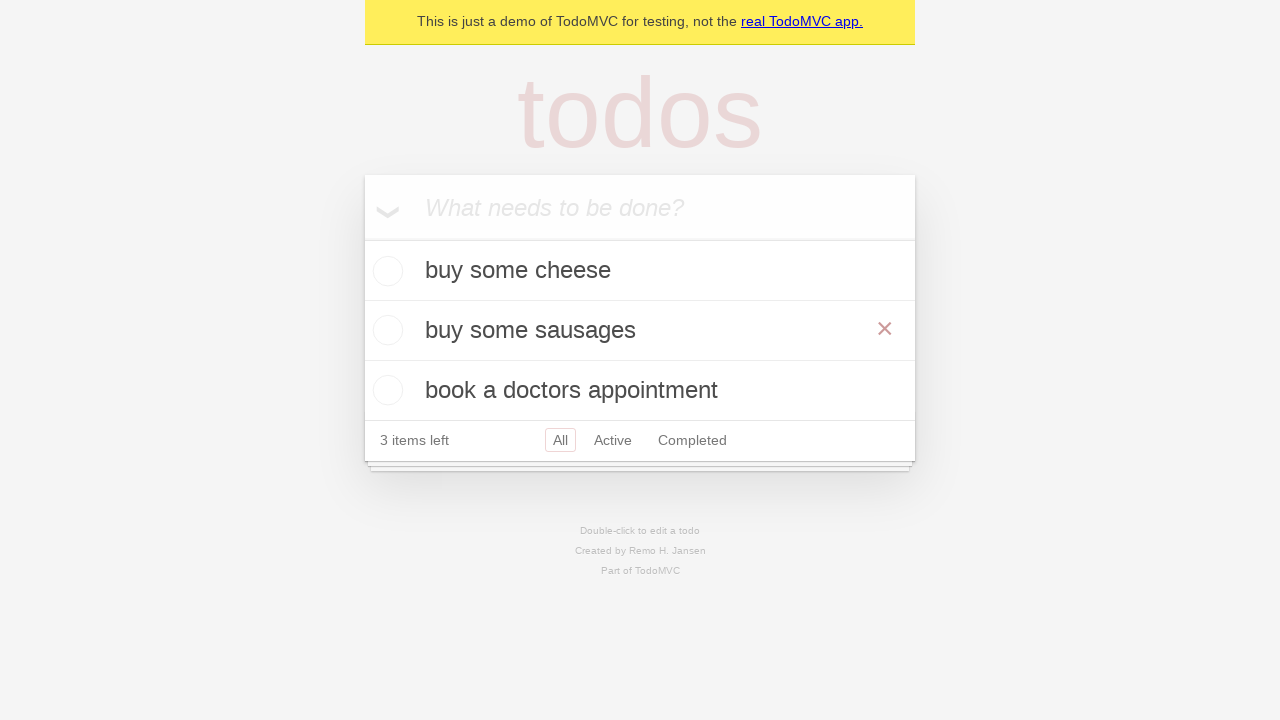